Tests a todo list application by adding multiple tasks and verifying they appear correctly in the list

Starting URL: https://training-support.net/webelements/todo-list

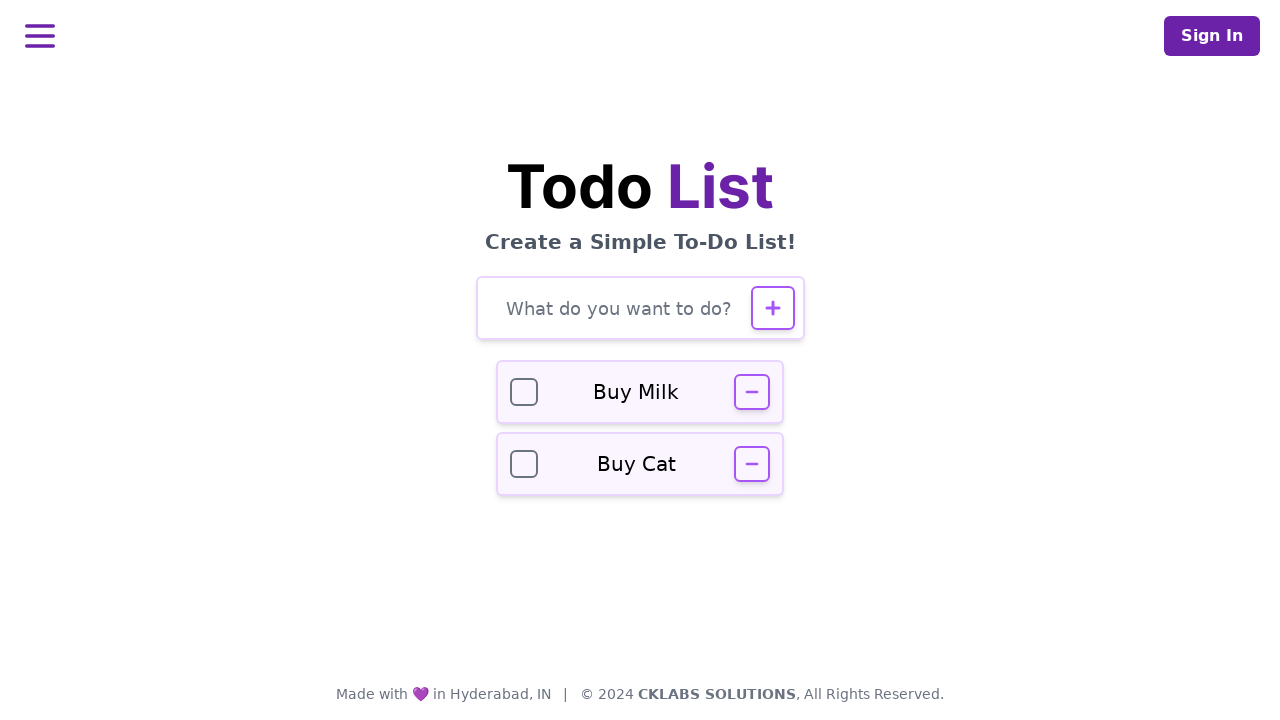

Navigated to todo list application
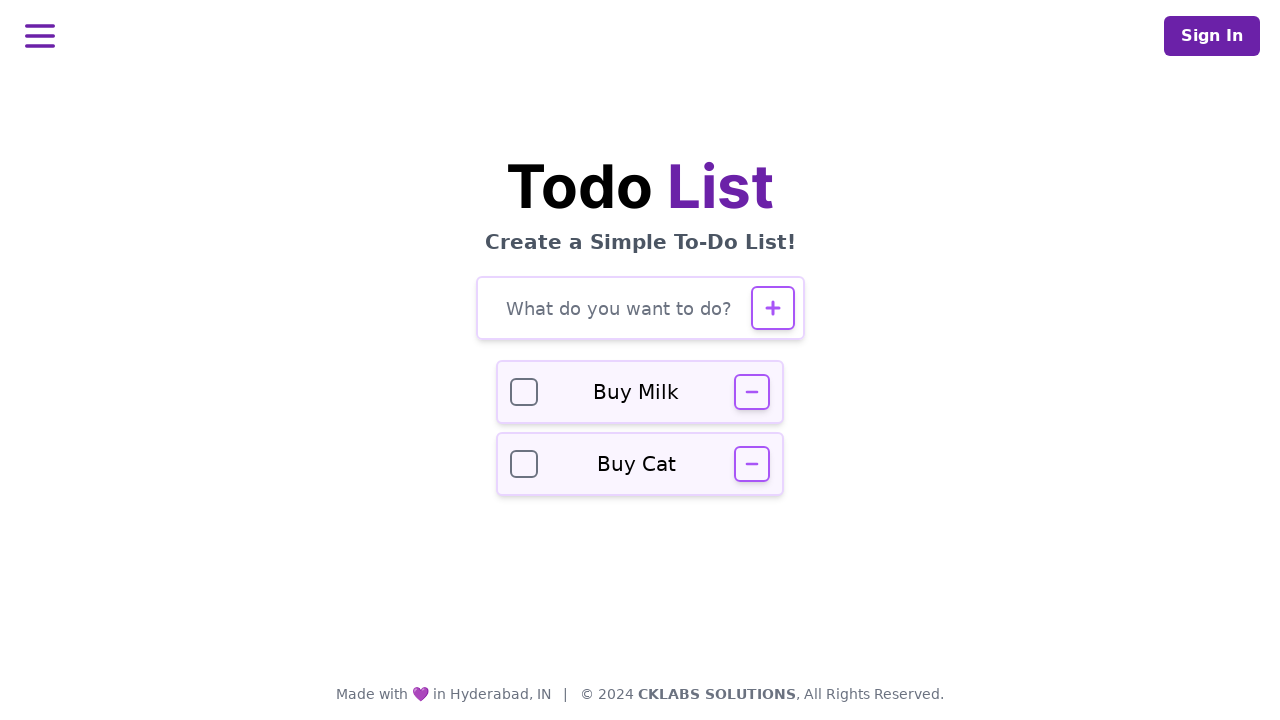

Filled todo input field with 'Buy groceries' on #todo-input
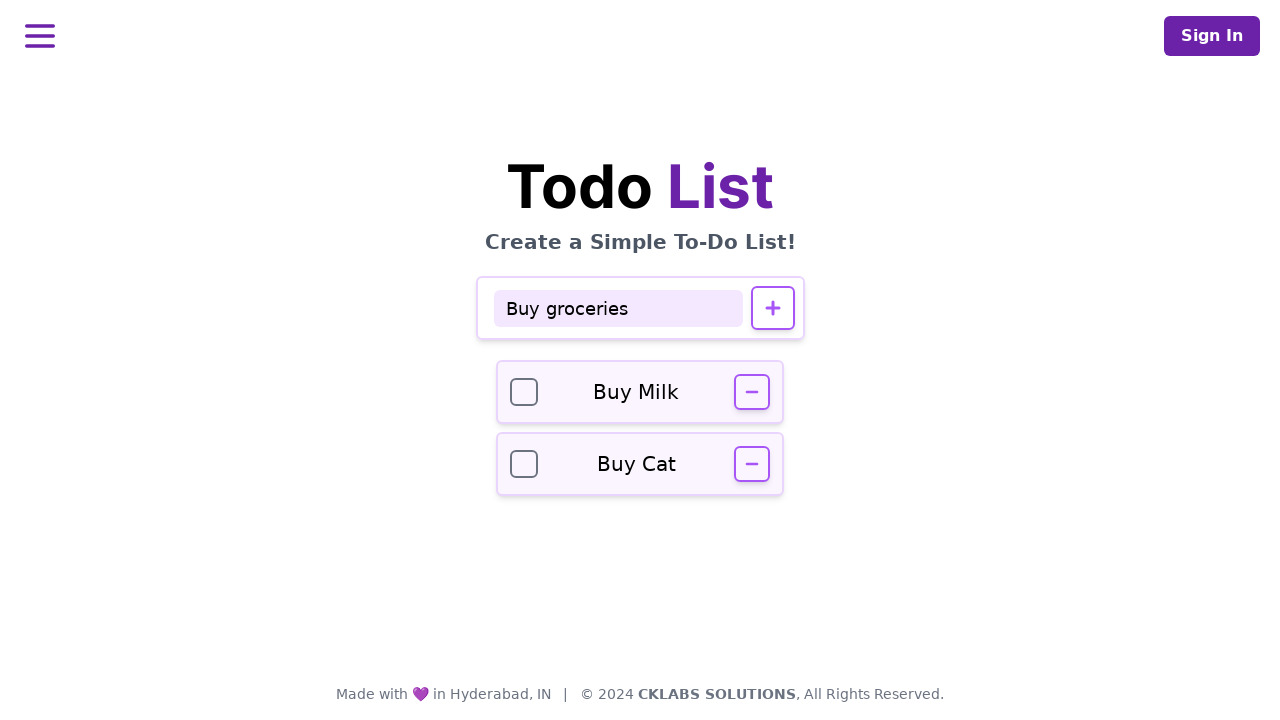

Clicked add button to add 'Buy groceries' to the list at (772, 308) on #todo-add
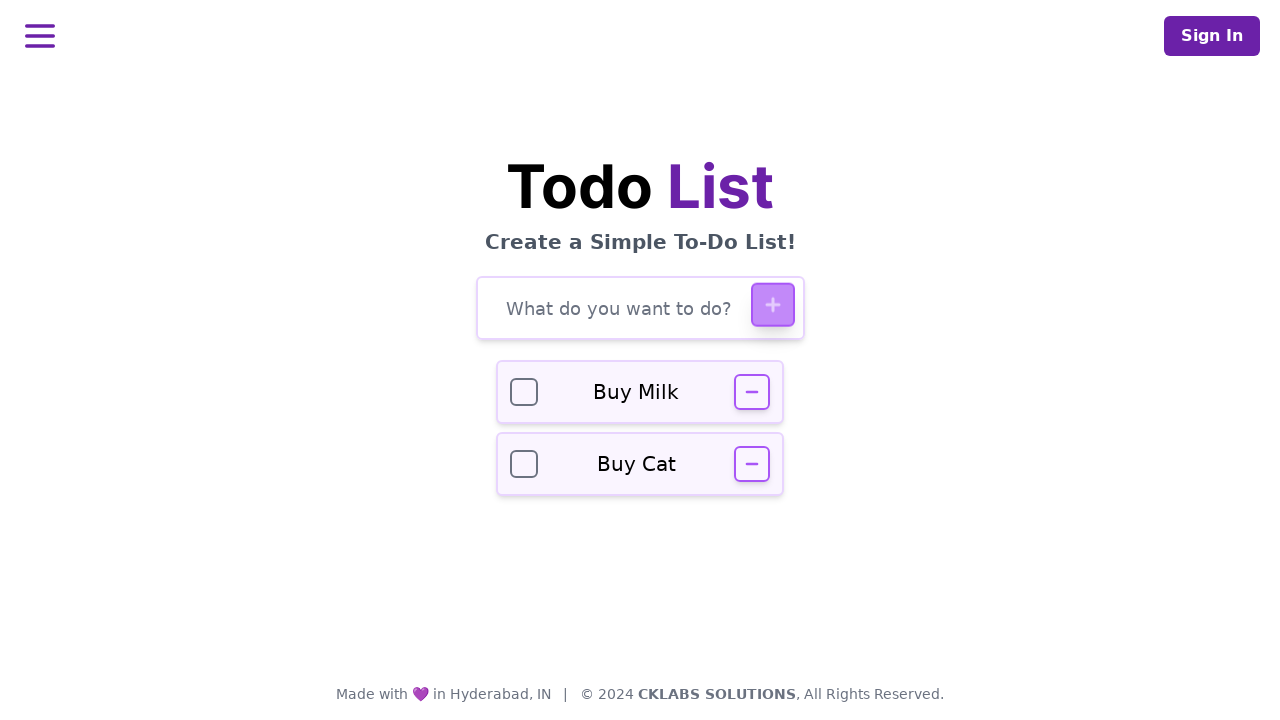

Waited for 'Buy groceries' to be added to the list
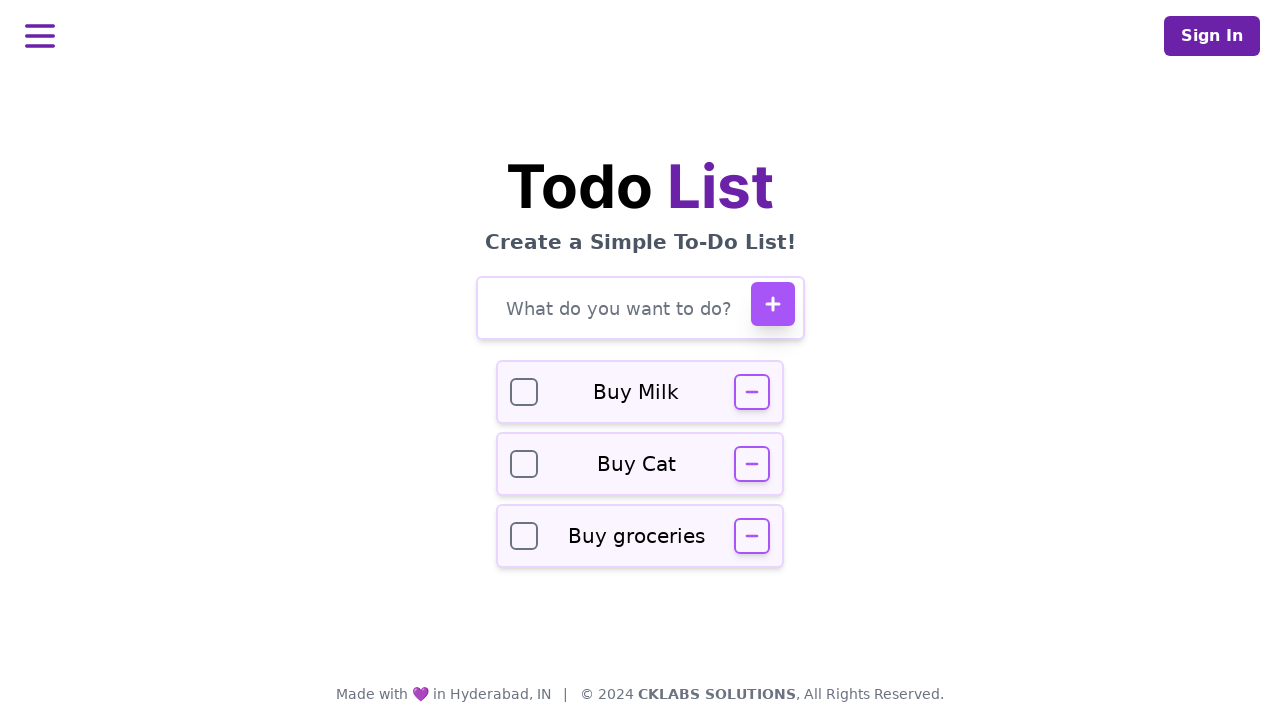

Filled todo input field with 'Complete project report' on #todo-input
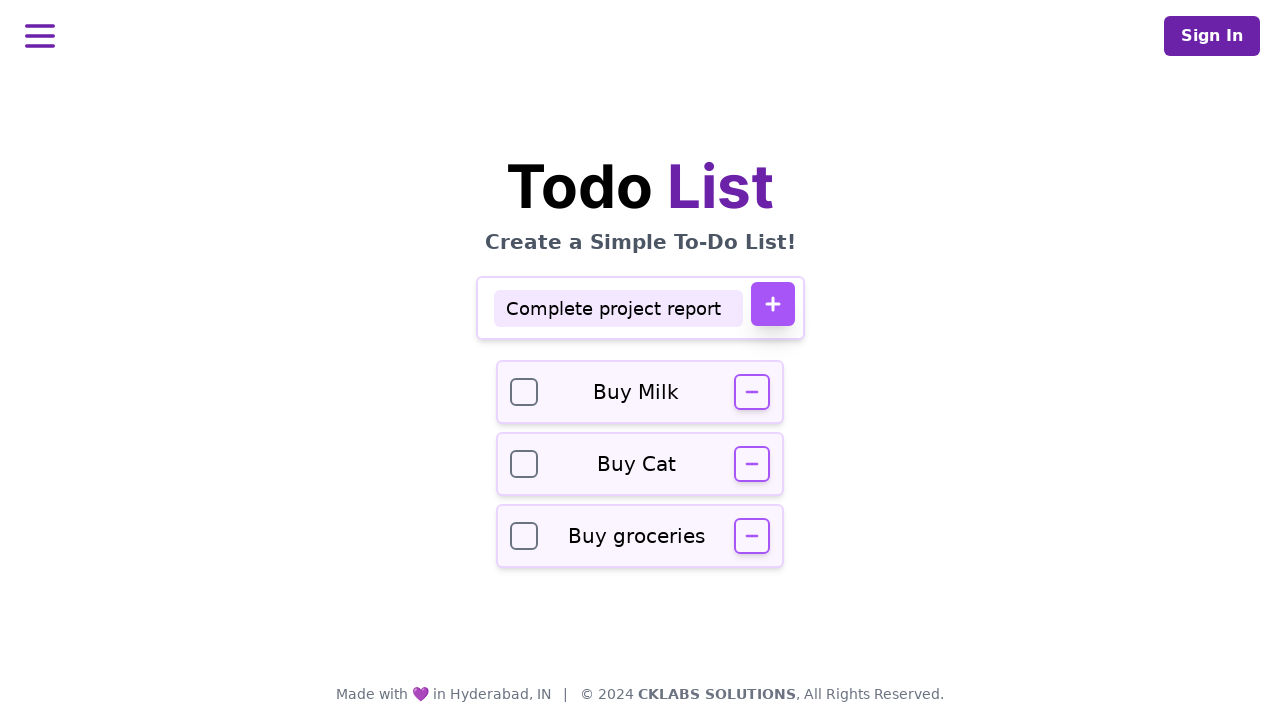

Clicked add button to add 'Complete project report' to the list at (772, 304) on #todo-add
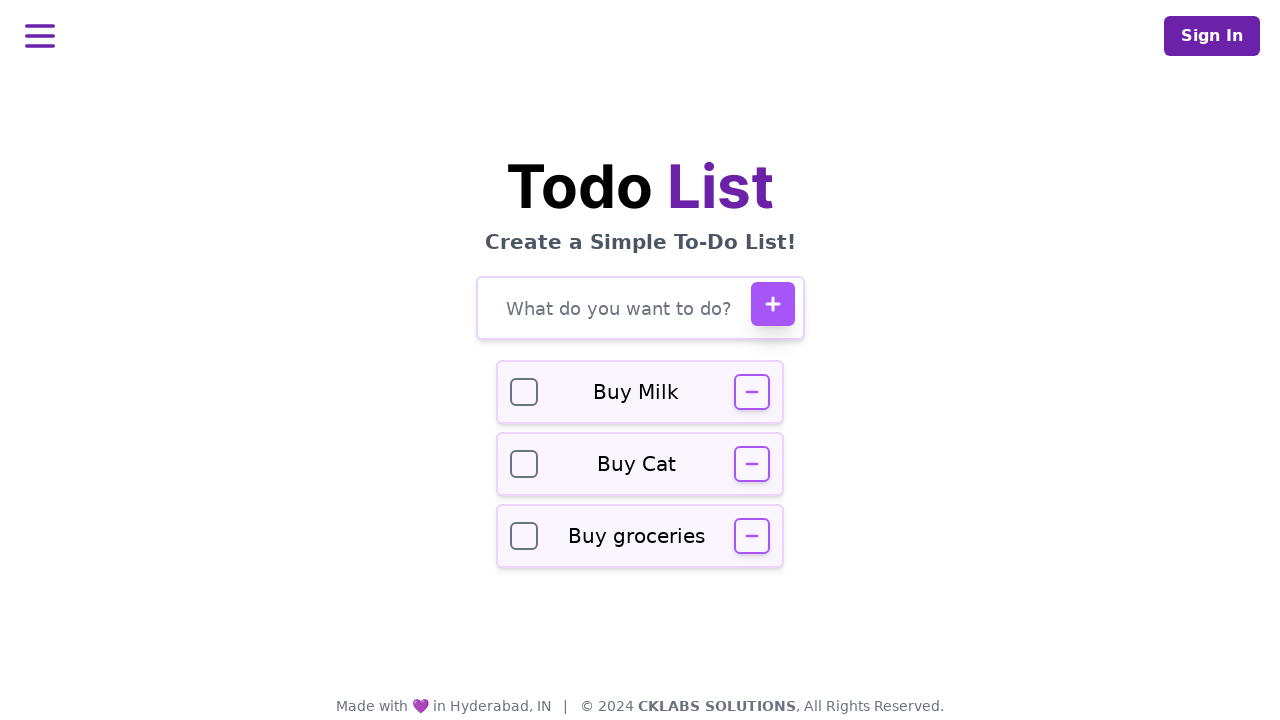

Waited for 'Complete project report' to be added to the list
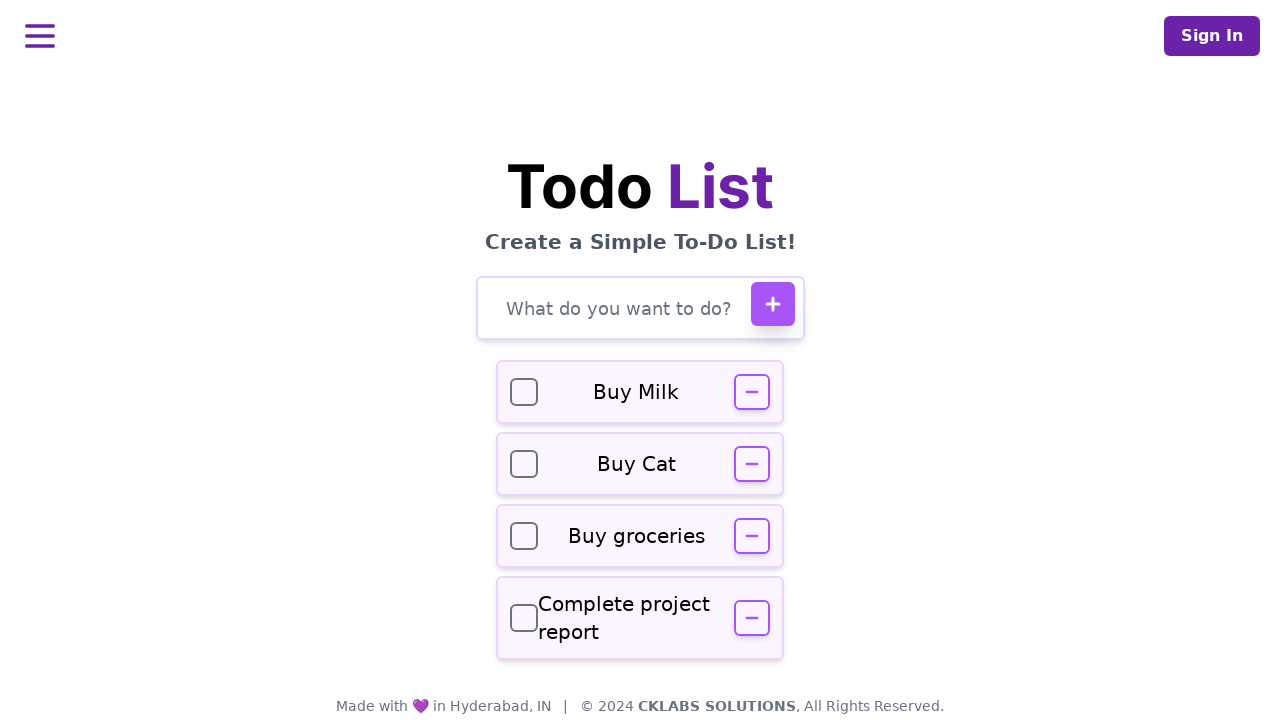

Filled todo input field with 'Call dentist' on #todo-input
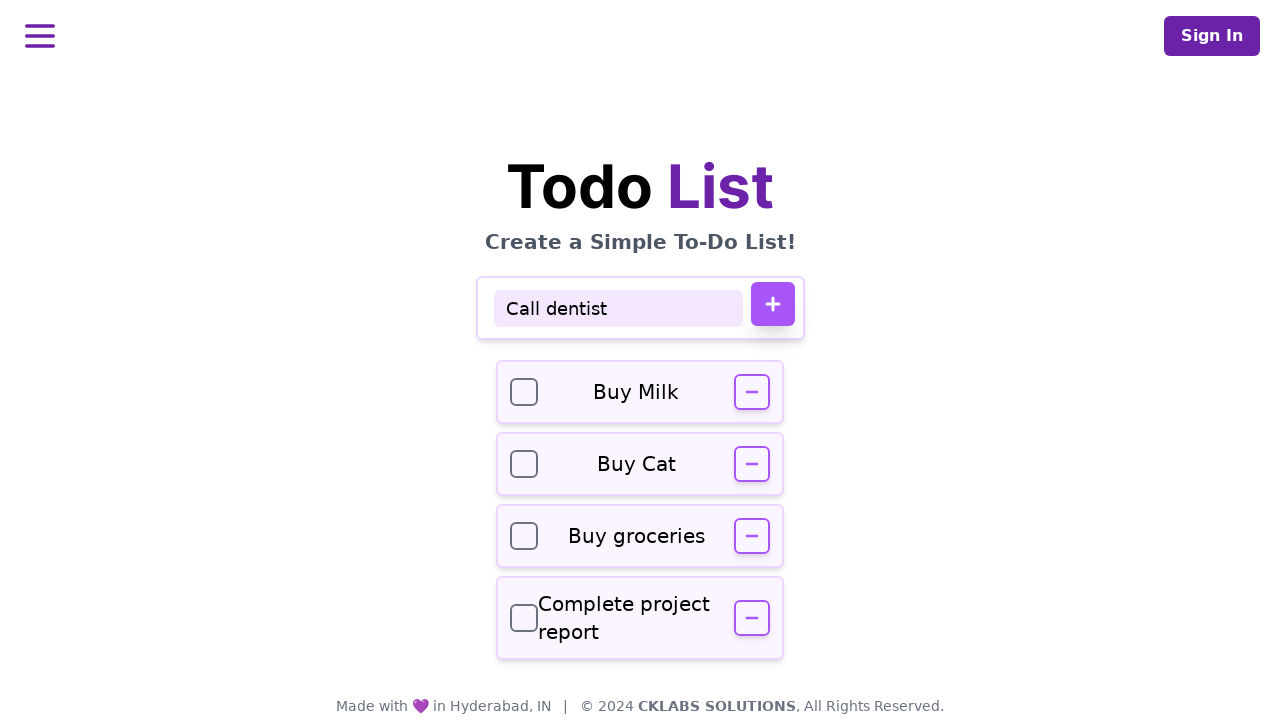

Clicked add button to add 'Call dentist' to the list at (772, 304) on #todo-add
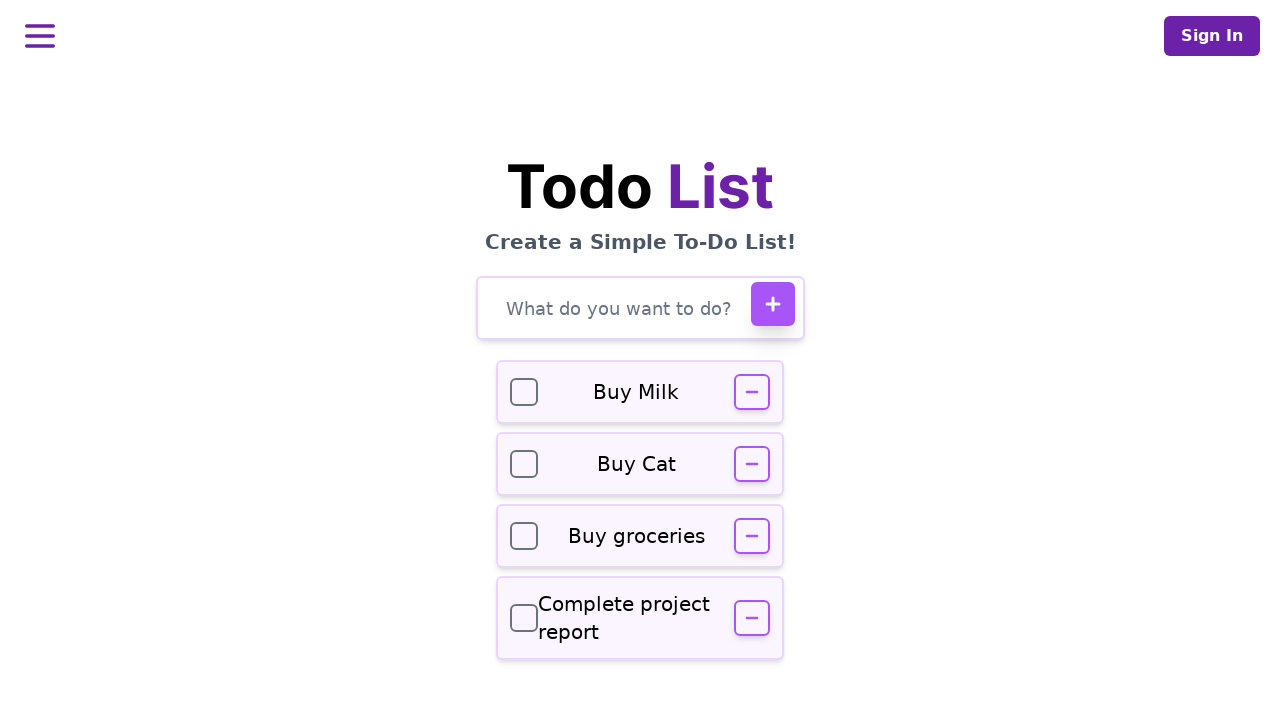

Waited for 'Call dentist' to be added to the list
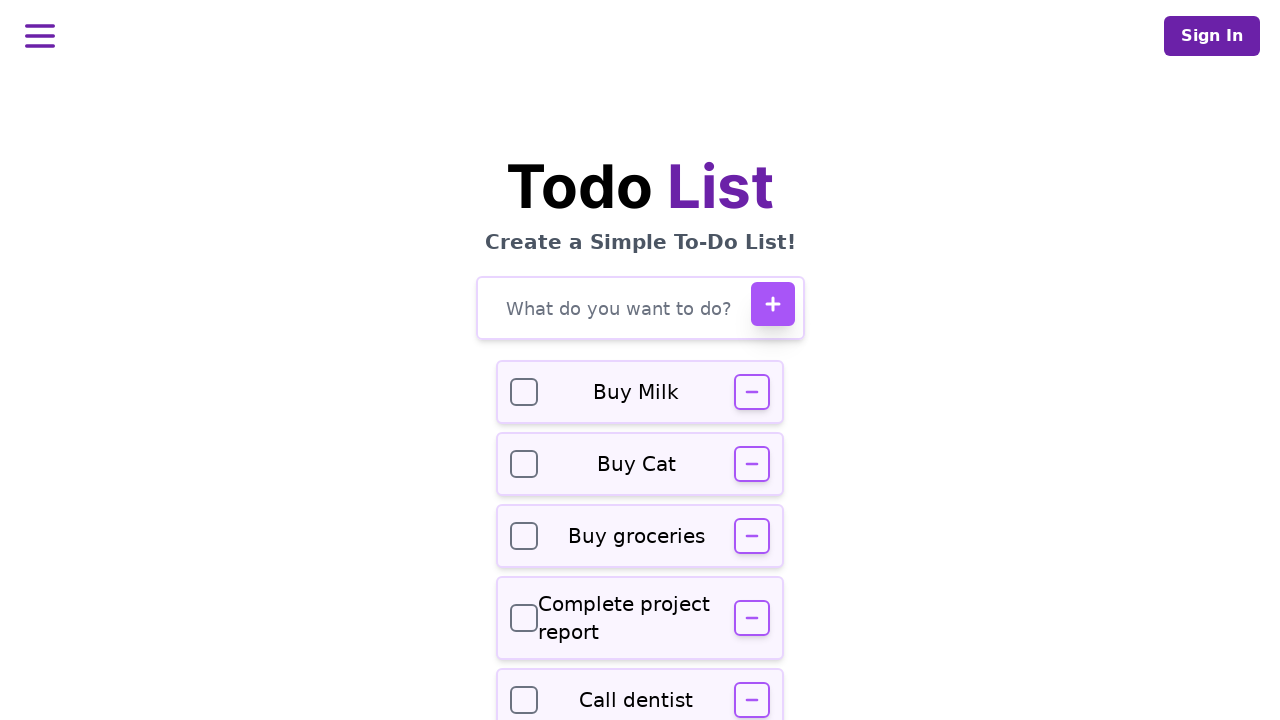

Located 'Buy groceries' task in the list
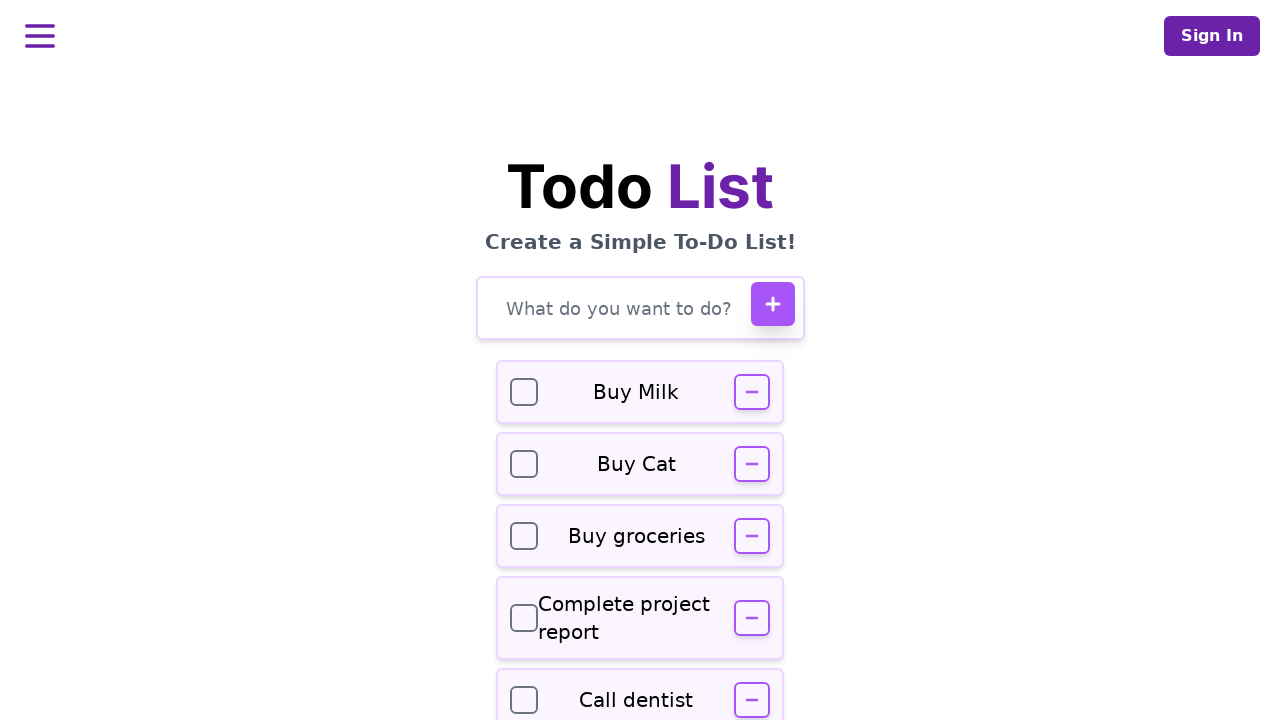

Located 'Complete project report' task in the list
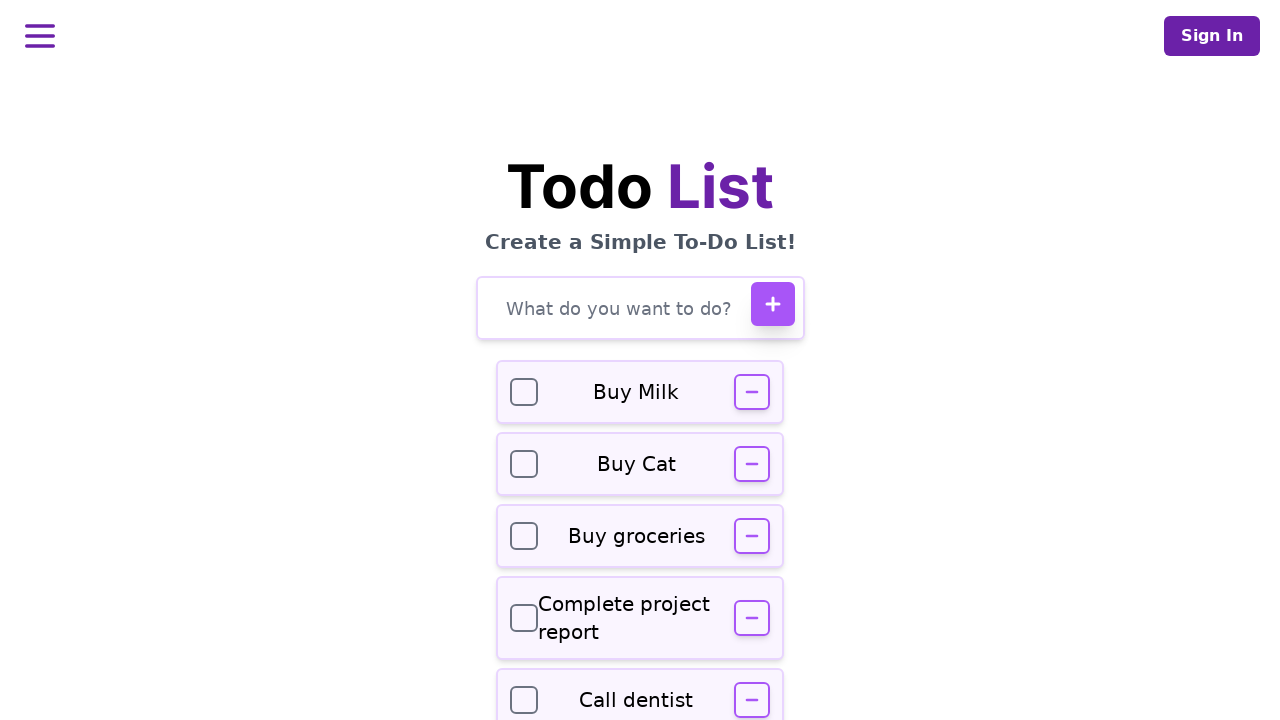

Located 'Call dentist' task in the list
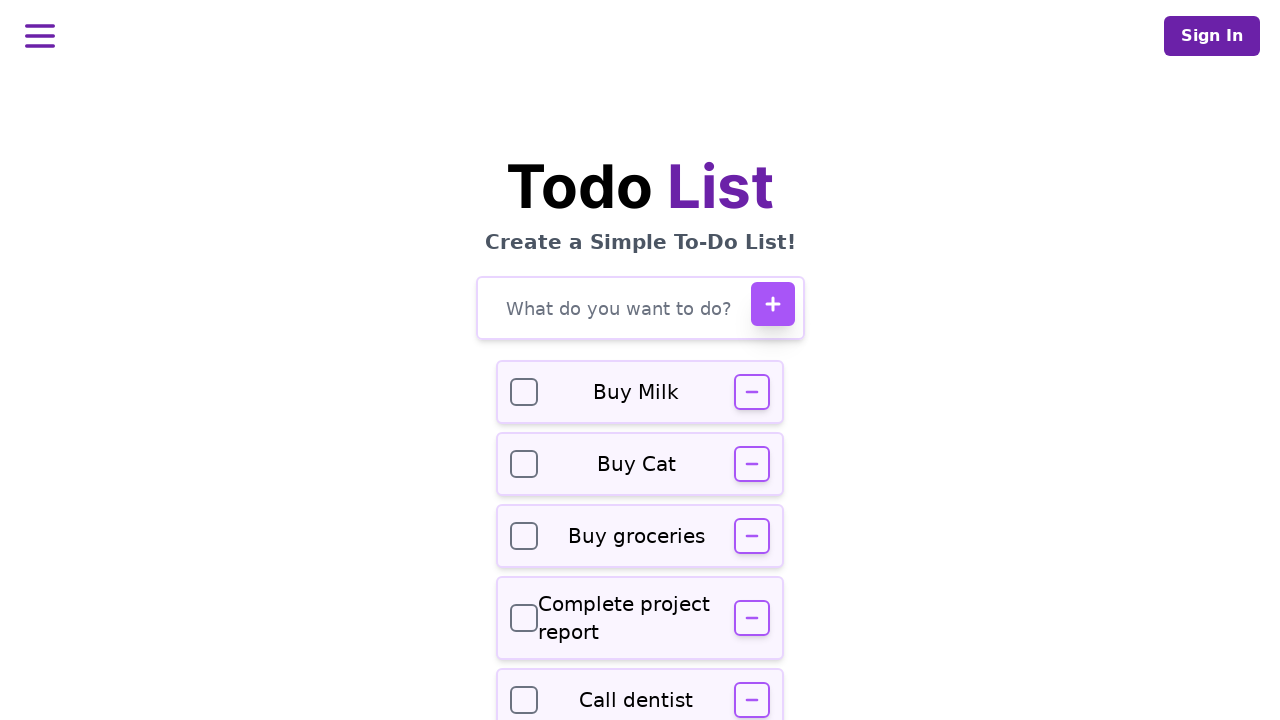

Verified 'Buy groceries' task is visible
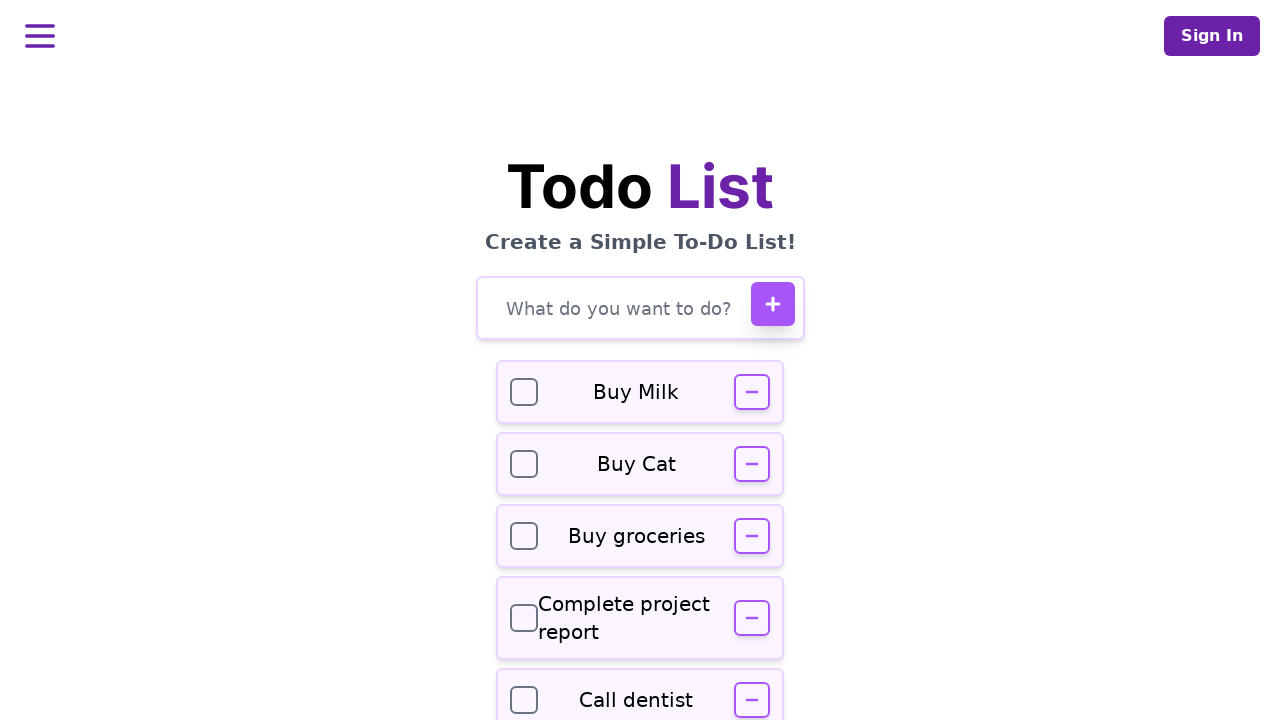

Verified 'Complete project report' task is visible
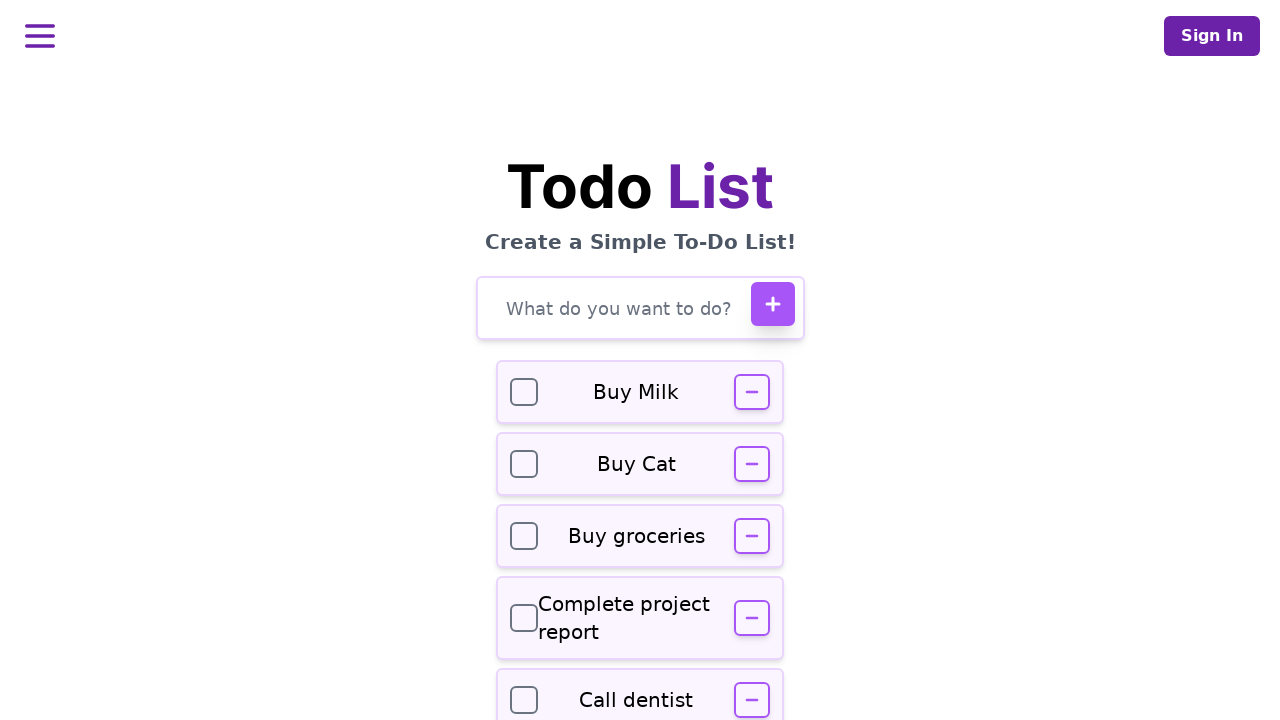

Verified 'Call dentist' task is visible
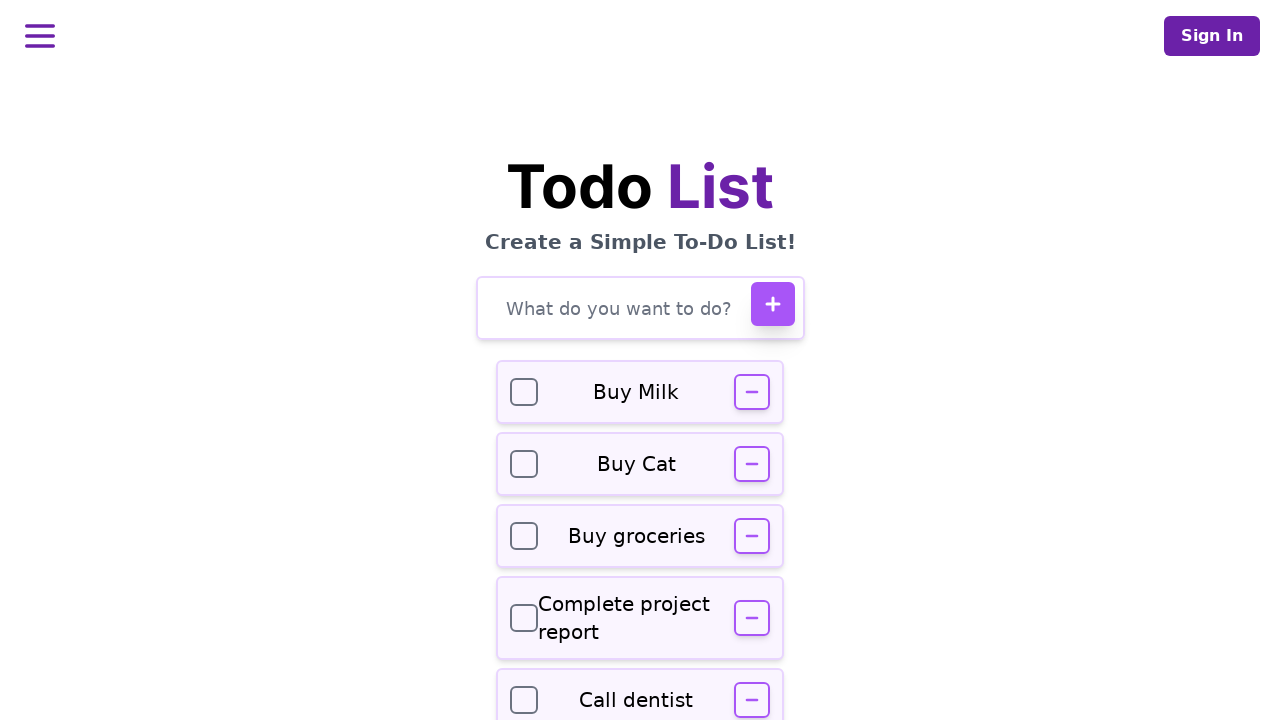

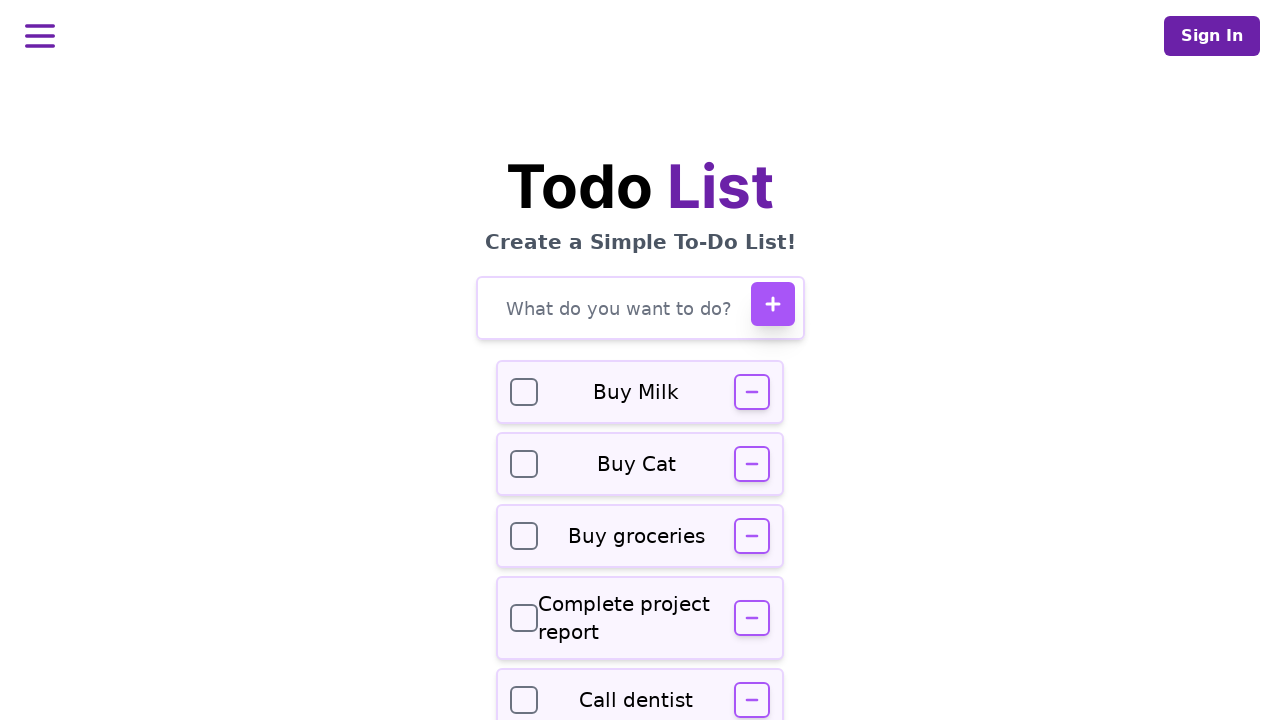